Tests the isEnabled() method on a form submit button, checking its state before and after filling form fields

Starting URL: https://angular-reactive-forms-zvzqvd.stackblitz.io/

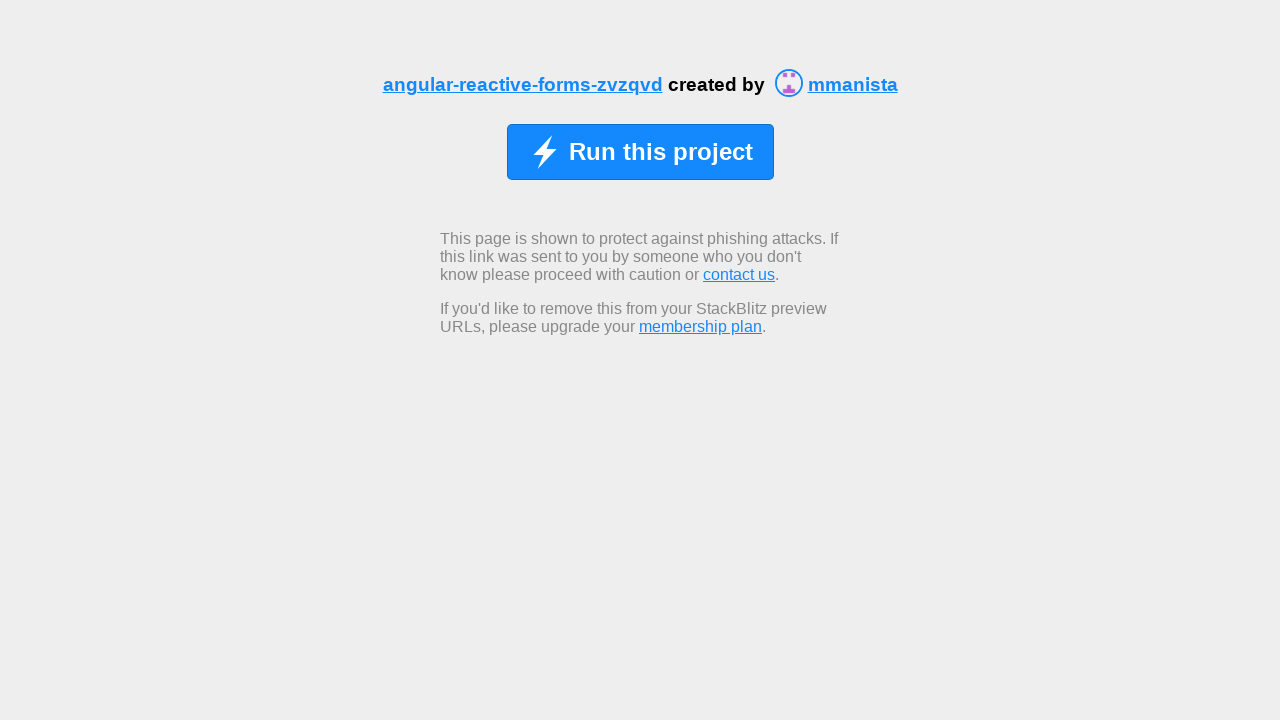

Clicked the run project button to load the app at (640, 152) on xpath=//button[@onclick='__runProject()']
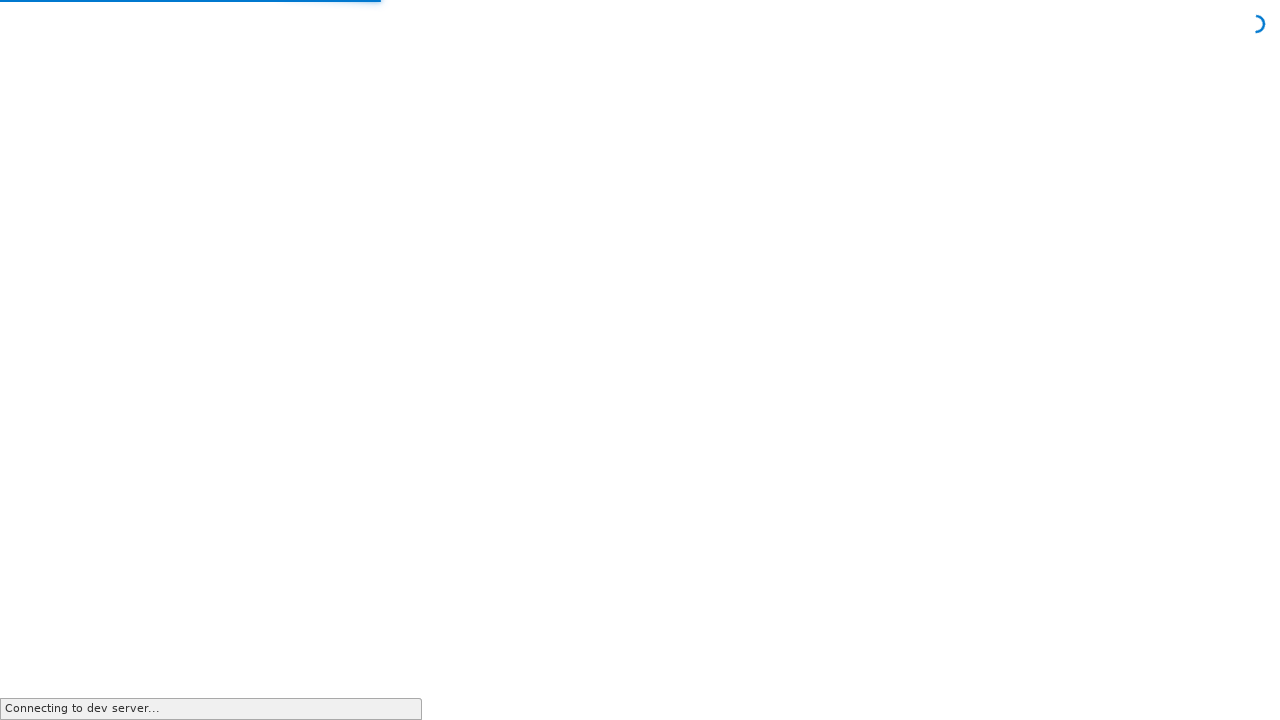

Form loaded and Submit button is visible
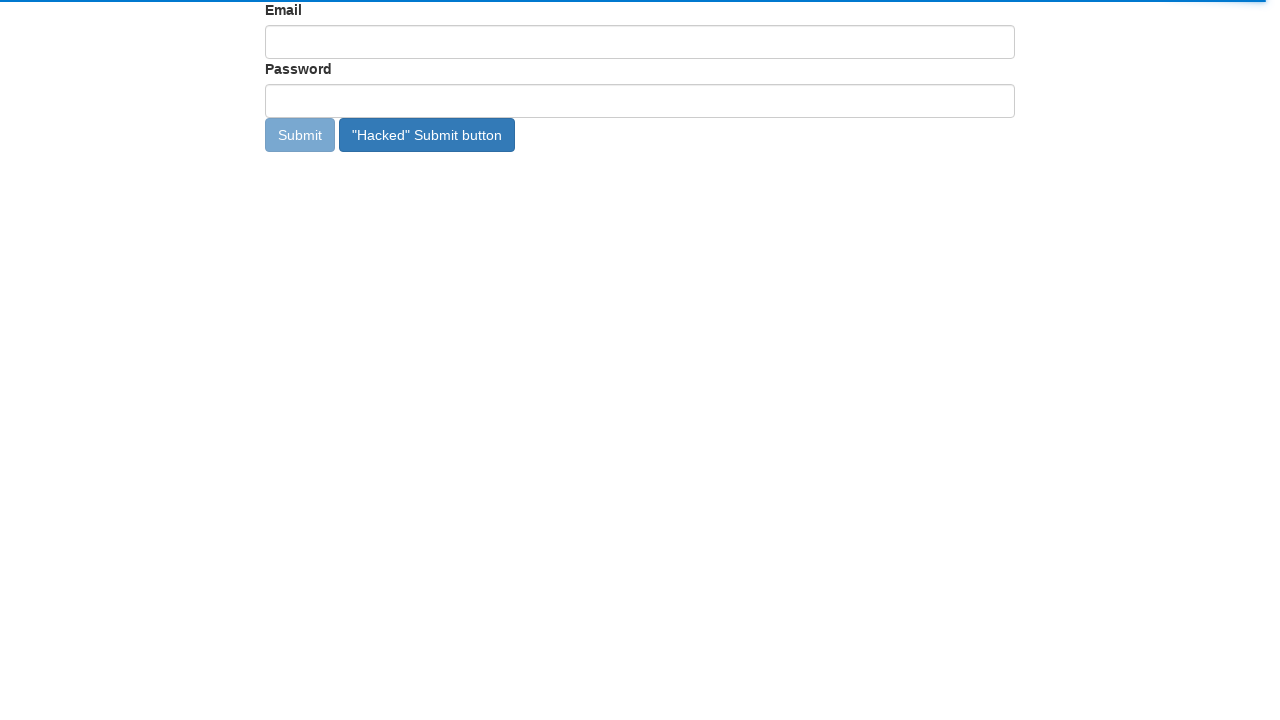

Checked isEnabled() on Submit button before filling form: False
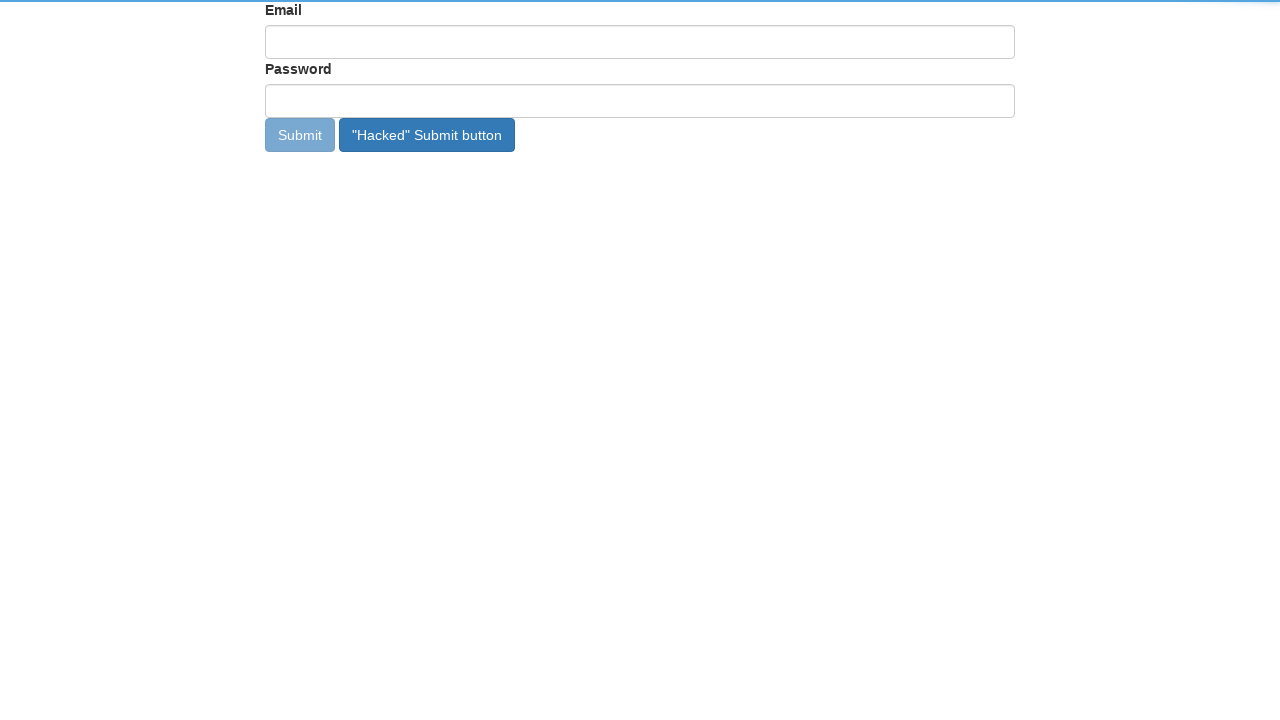

Filled email field with 'admin@example.com' on //input[@id='email']
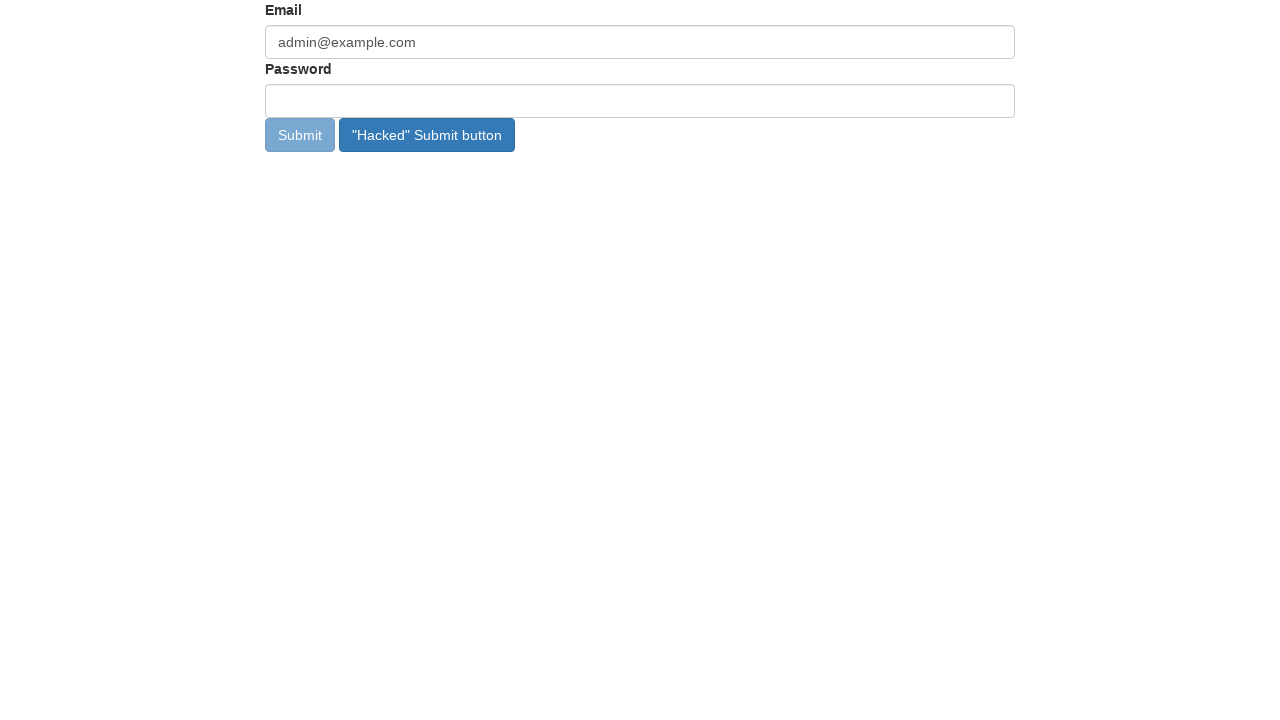

Filled password field with '123456' on //input[@id='password']
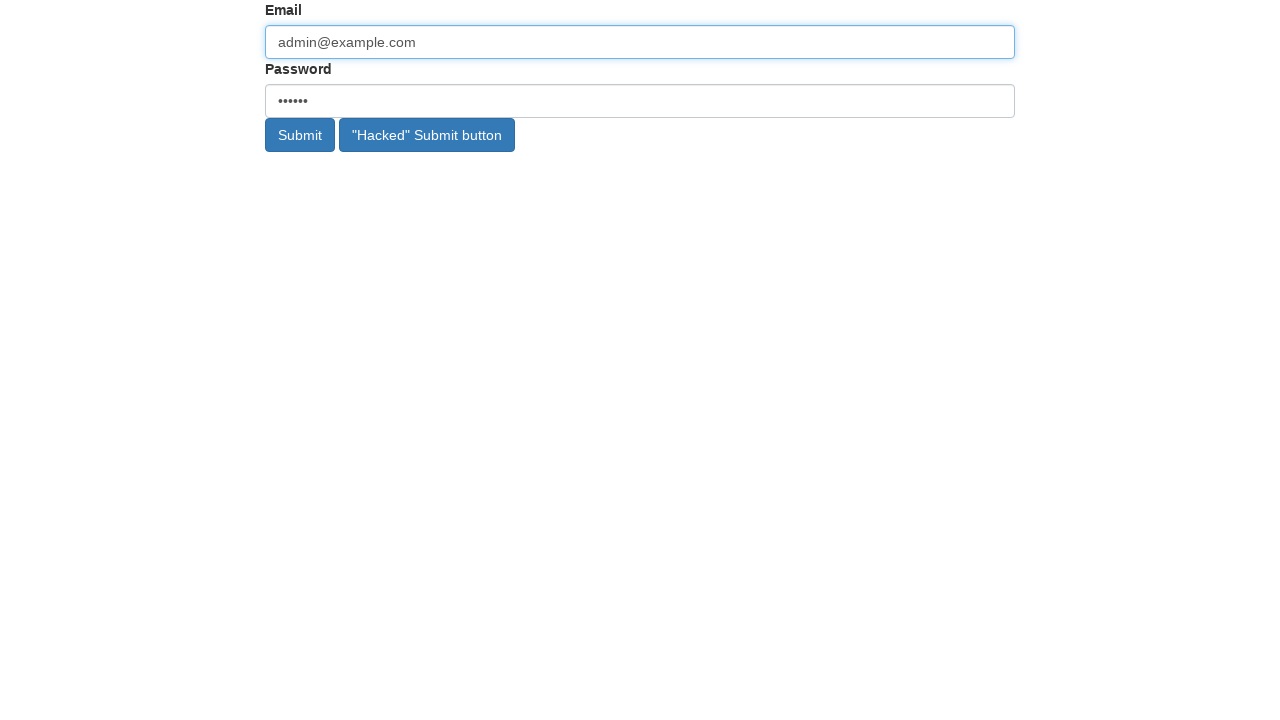

Checked isEnabled() on Submit button after filling form: True
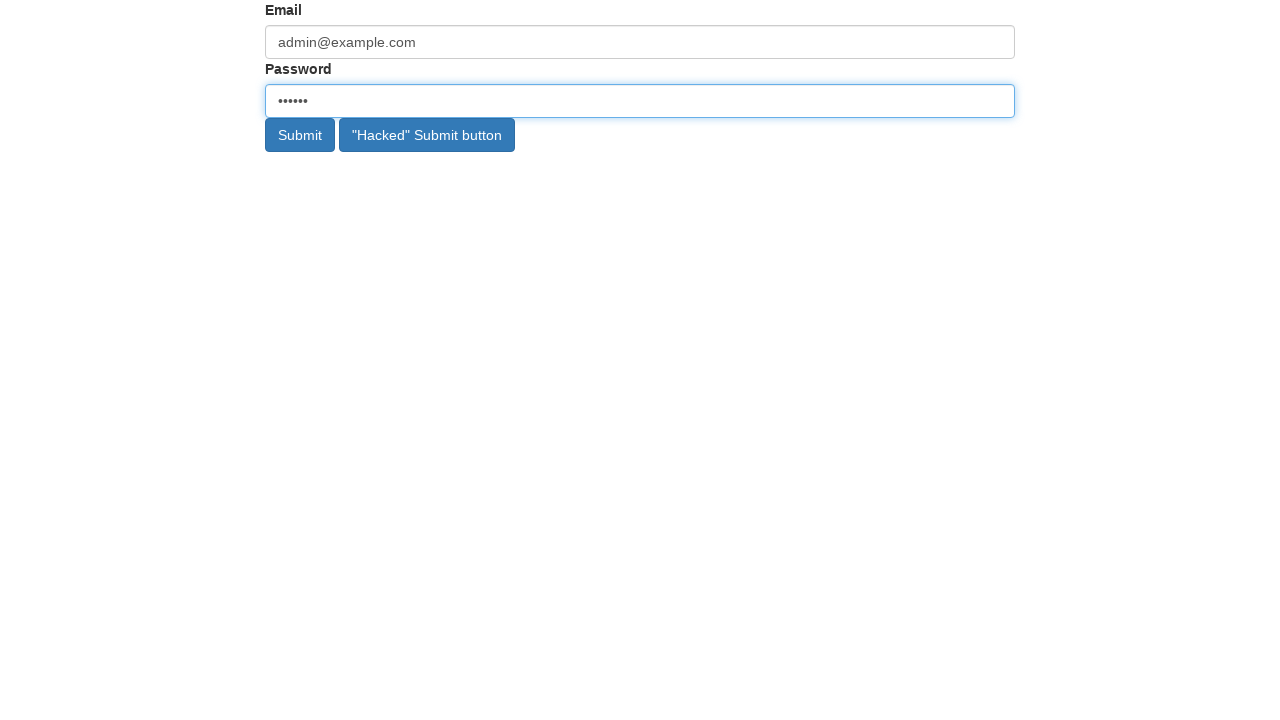

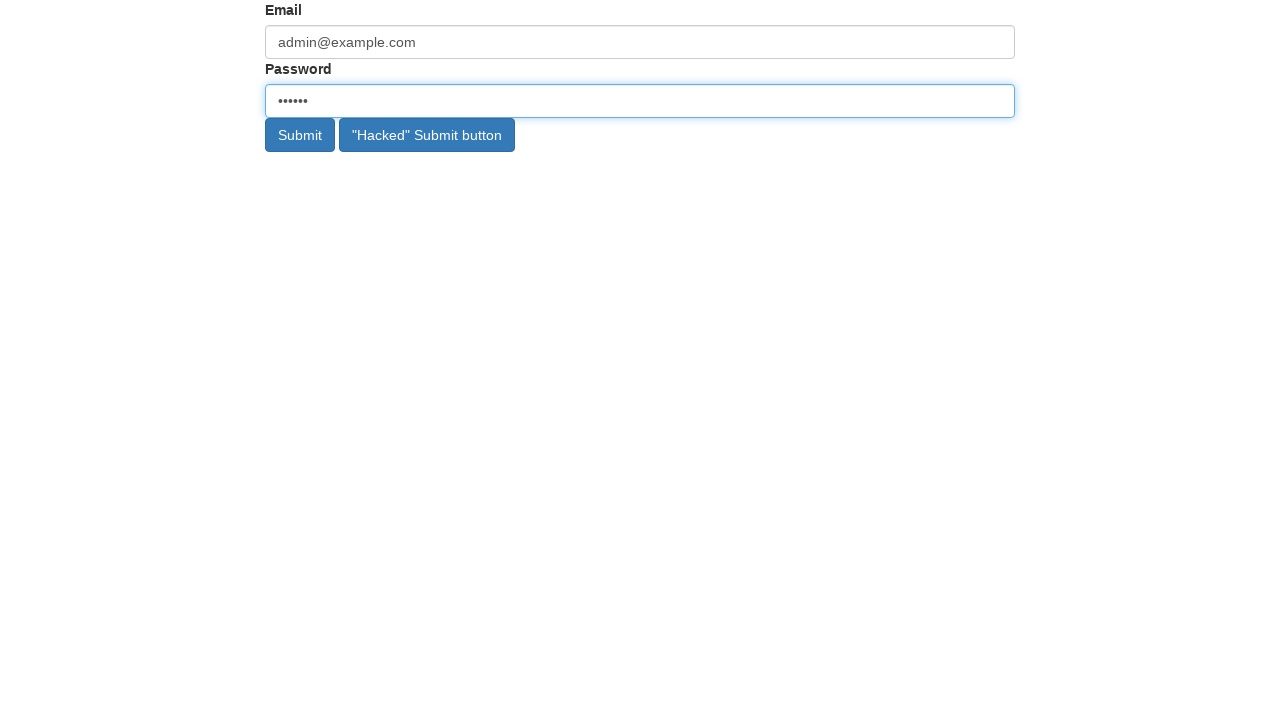